Tests navigation to various HTTP status code pages (200, 301, 404, 500) and verifies each page displays the correct status code message

Starting URL: https://the-internet.herokuapp.com/status_codes

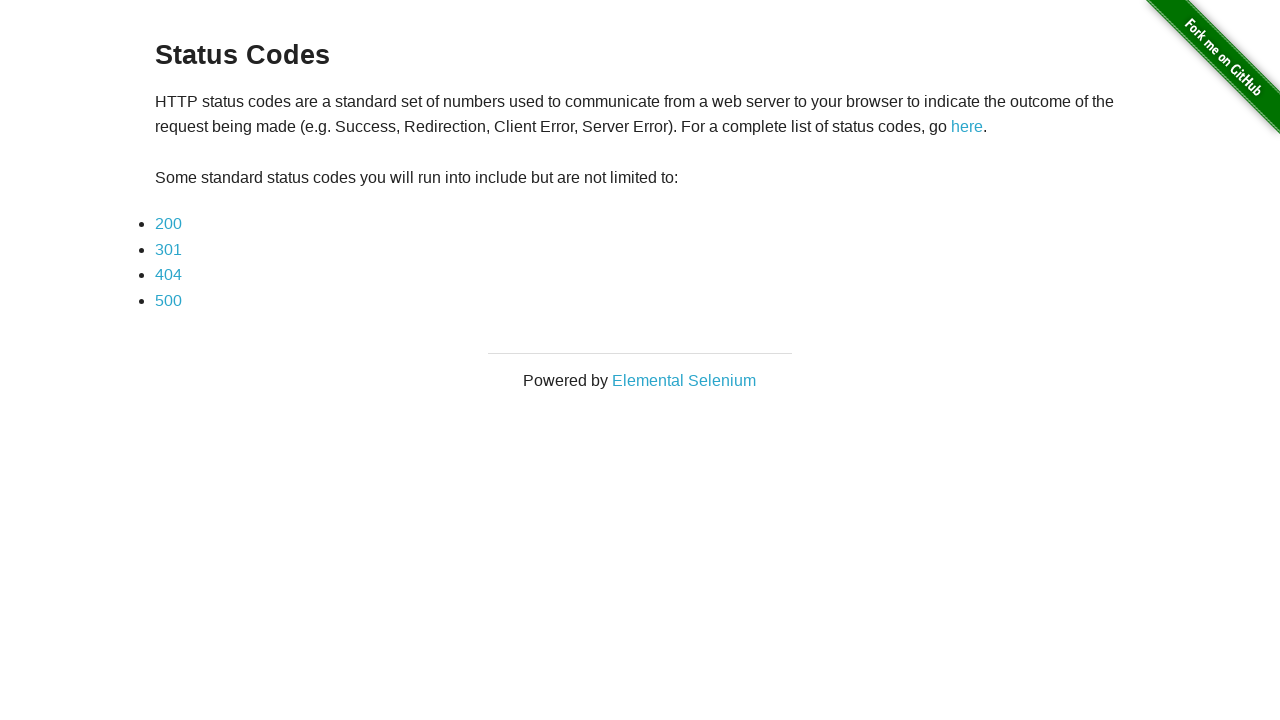

Clicked on 200 status code link at (168, 224) on text=200
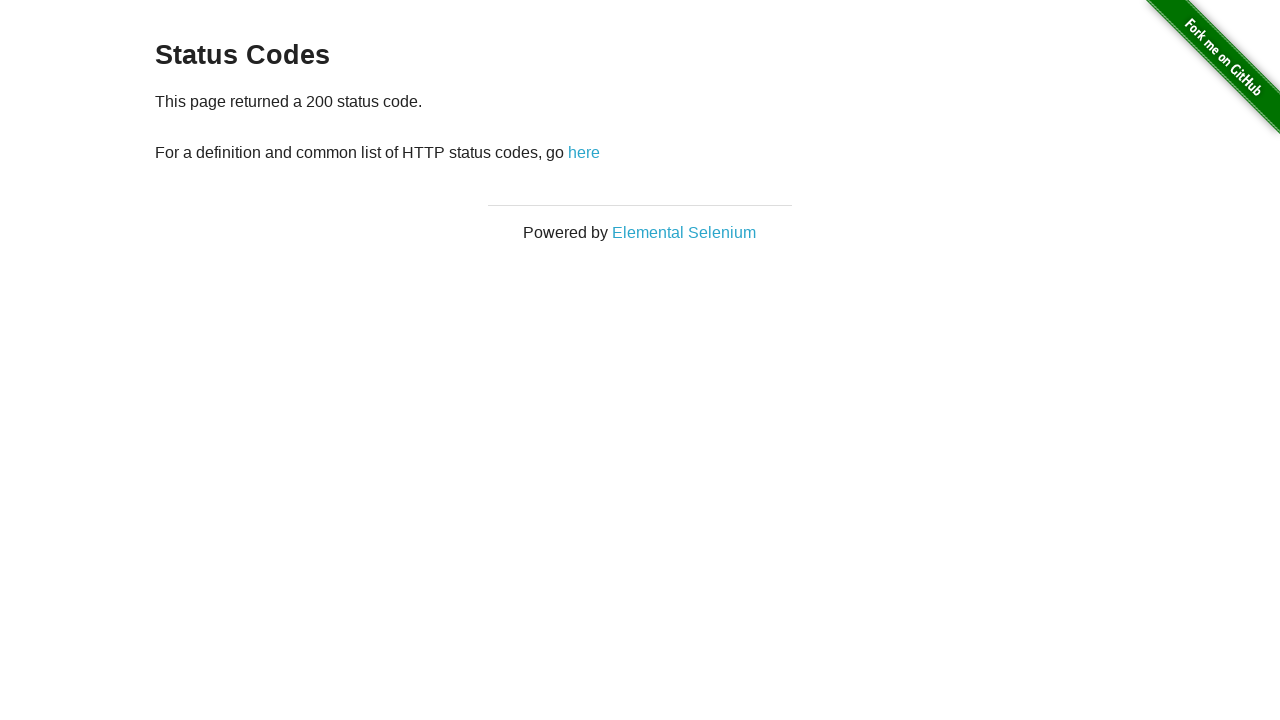

Verified 200 status code message displayed
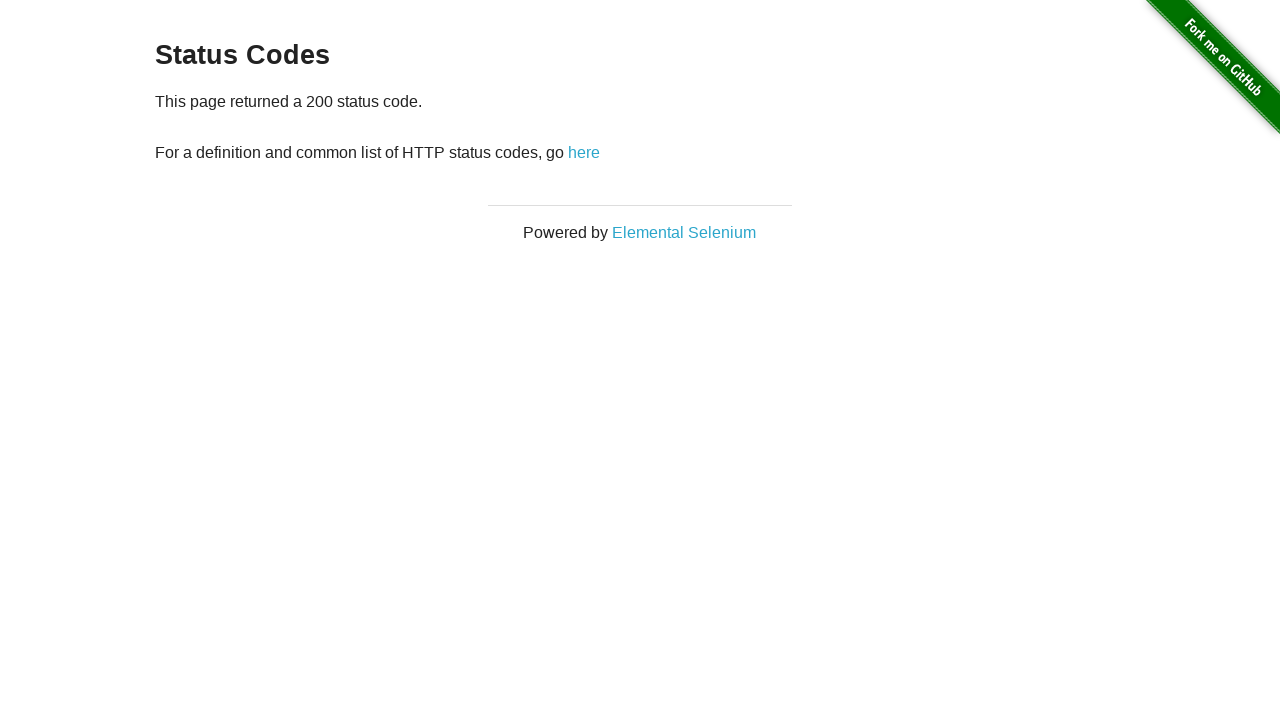

Clicked back link to return to status codes page at (584, 152) on #content >> div >> p >> a
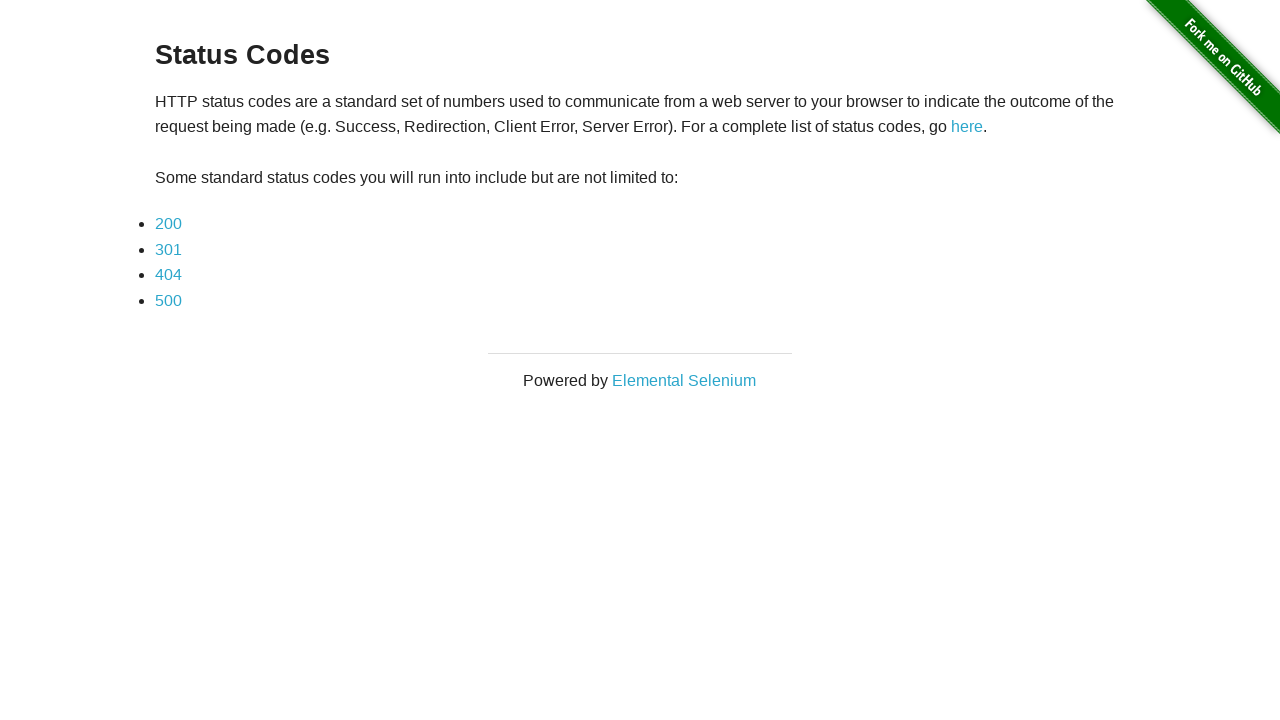

Clicked on 301 status code link at (168, 249) on text=301
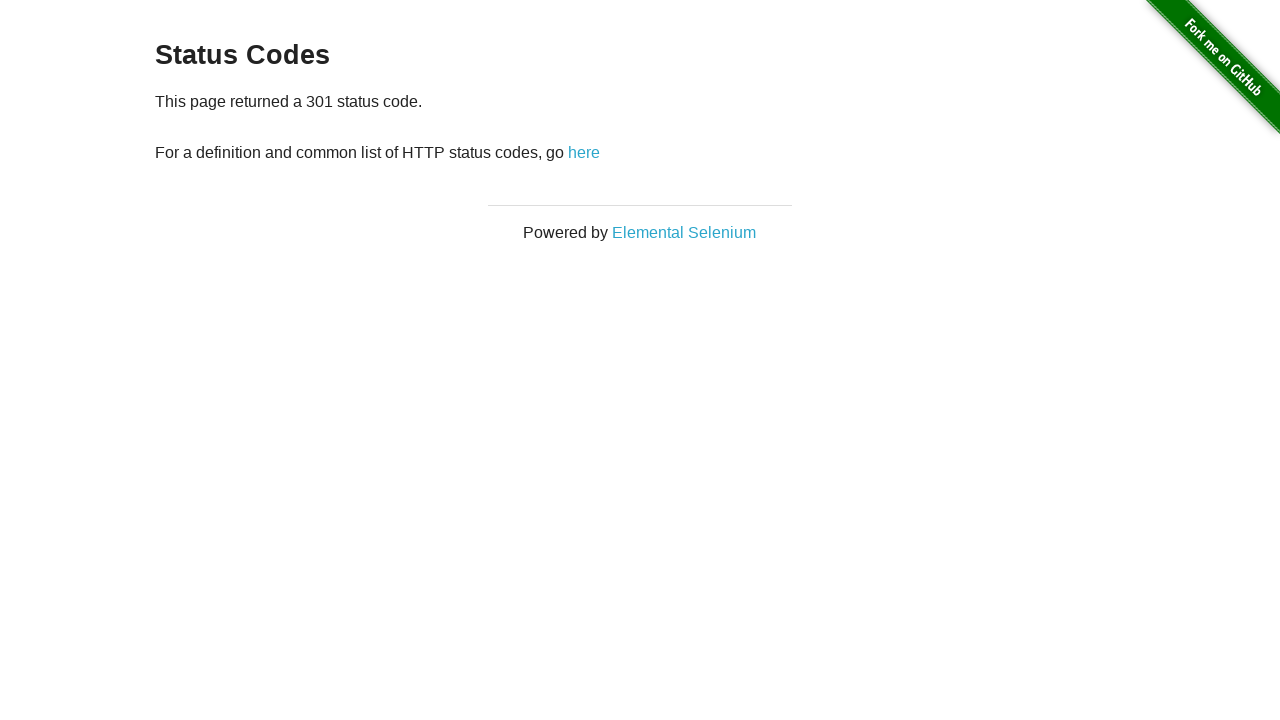

Verified 301 status code message displayed
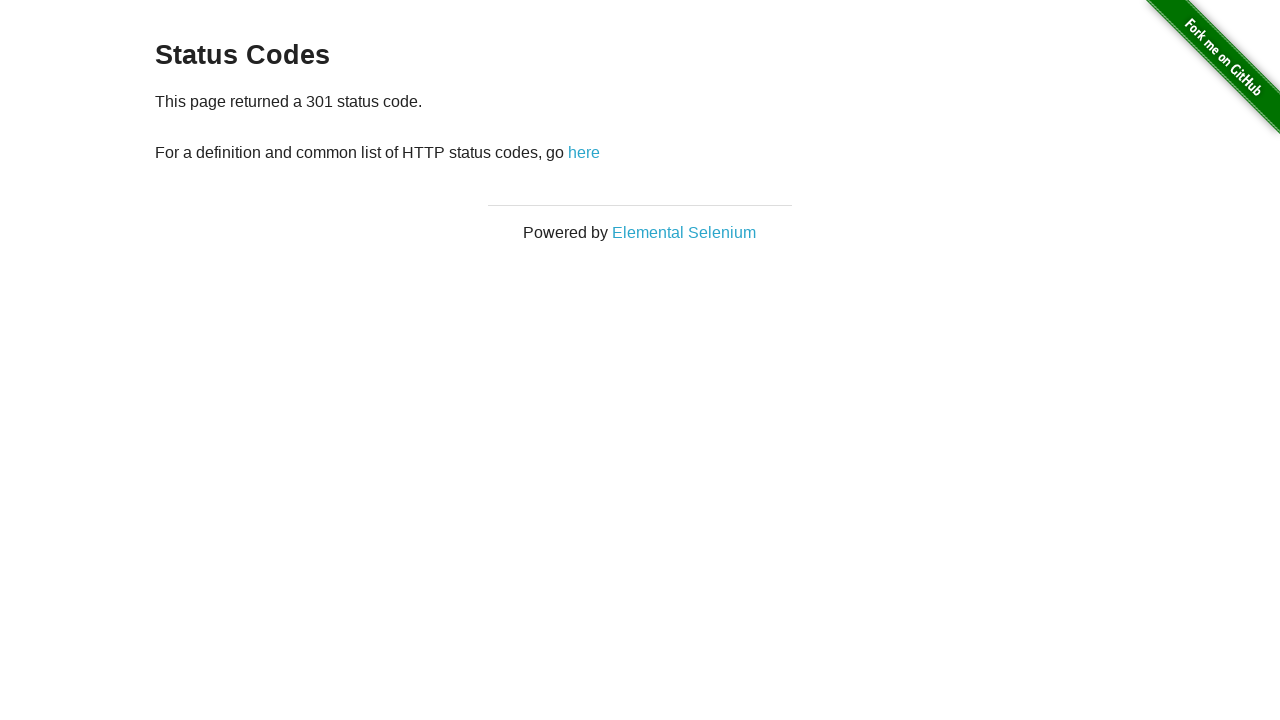

Clicked back link to return to status codes page at (584, 152) on #content >> div >> p >> a
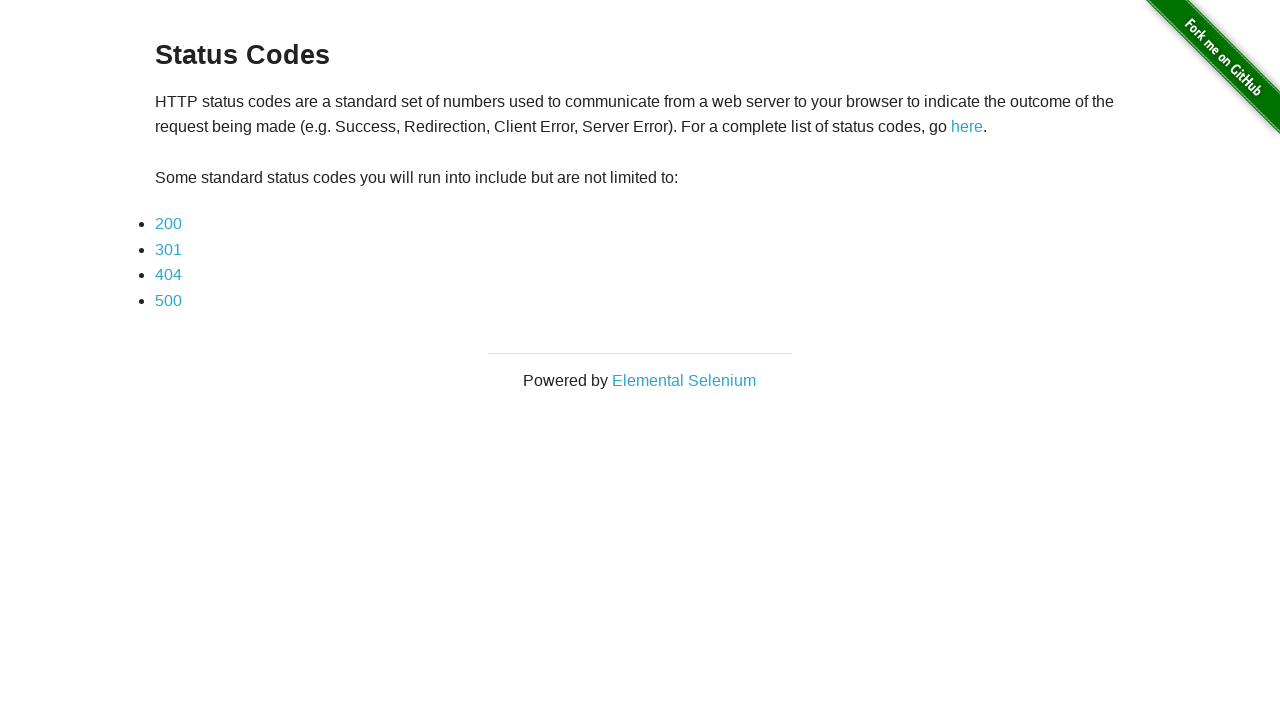

Clicked on 404 status code link at (168, 275) on text=404
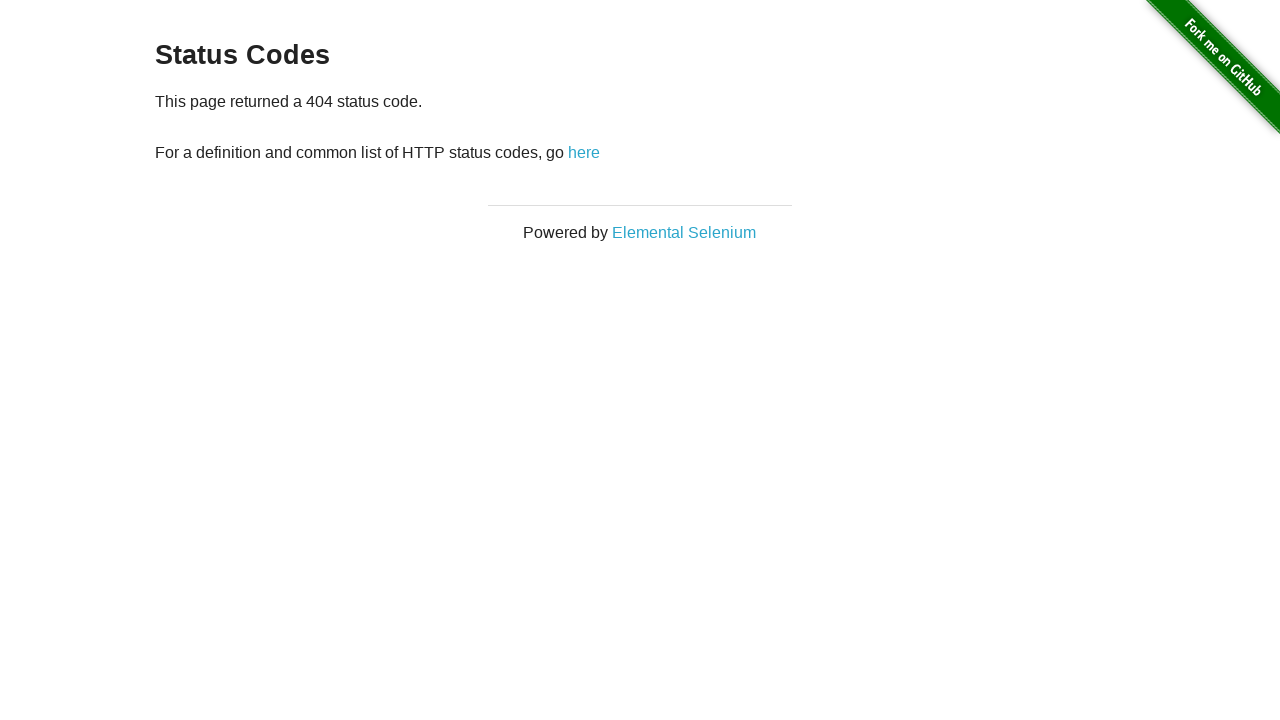

Verified 404 status code message displayed
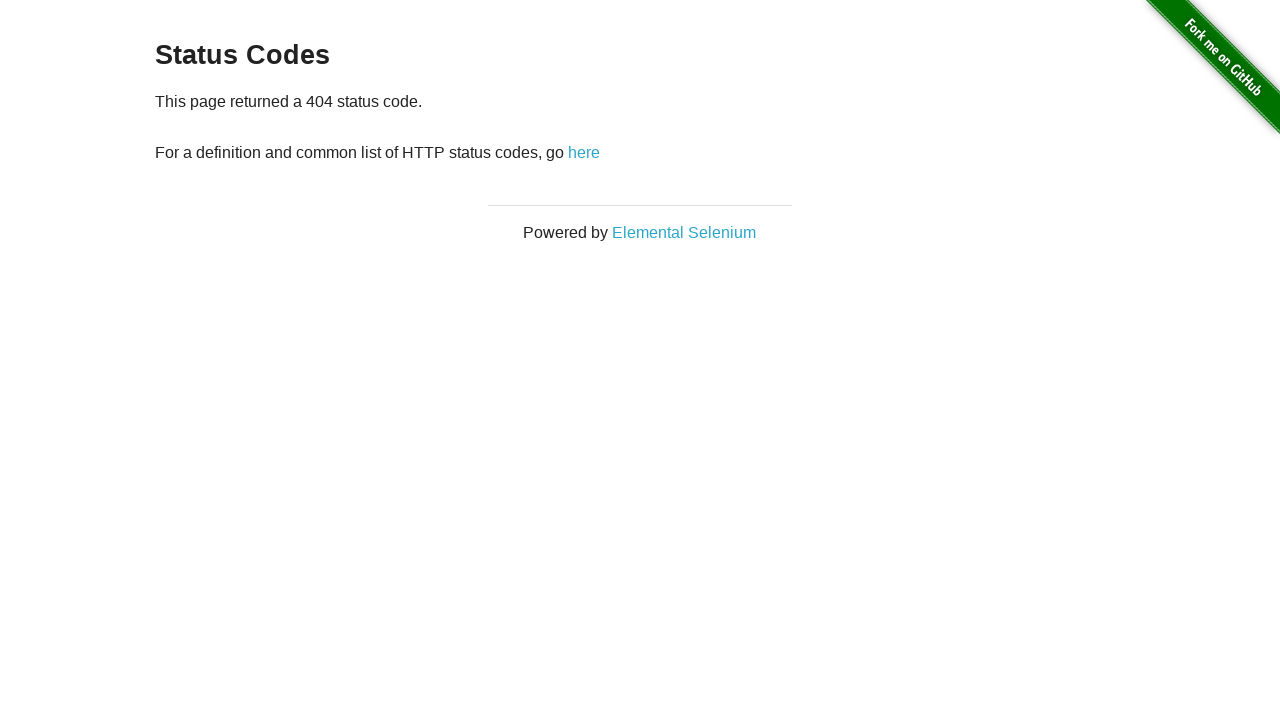

Clicked back link to return to status codes page at (584, 152) on #content >> div >> p >> a
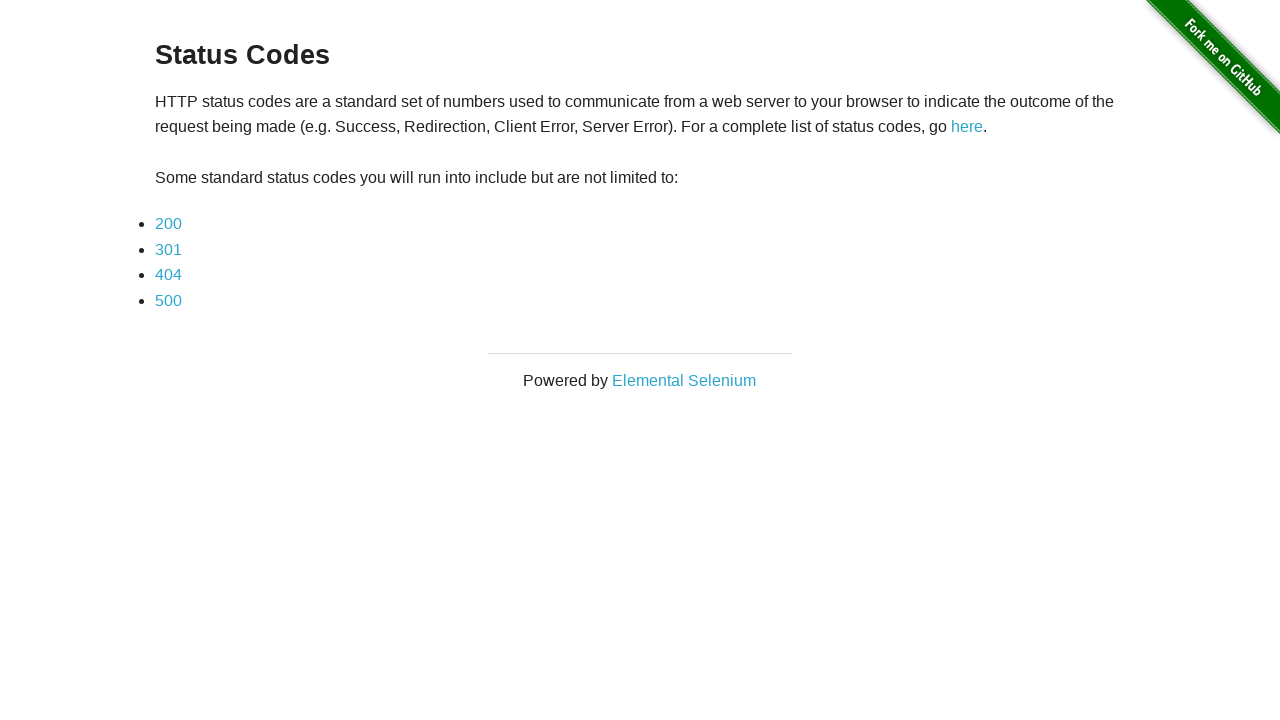

Clicked on 500 status code link at (168, 300) on text=500
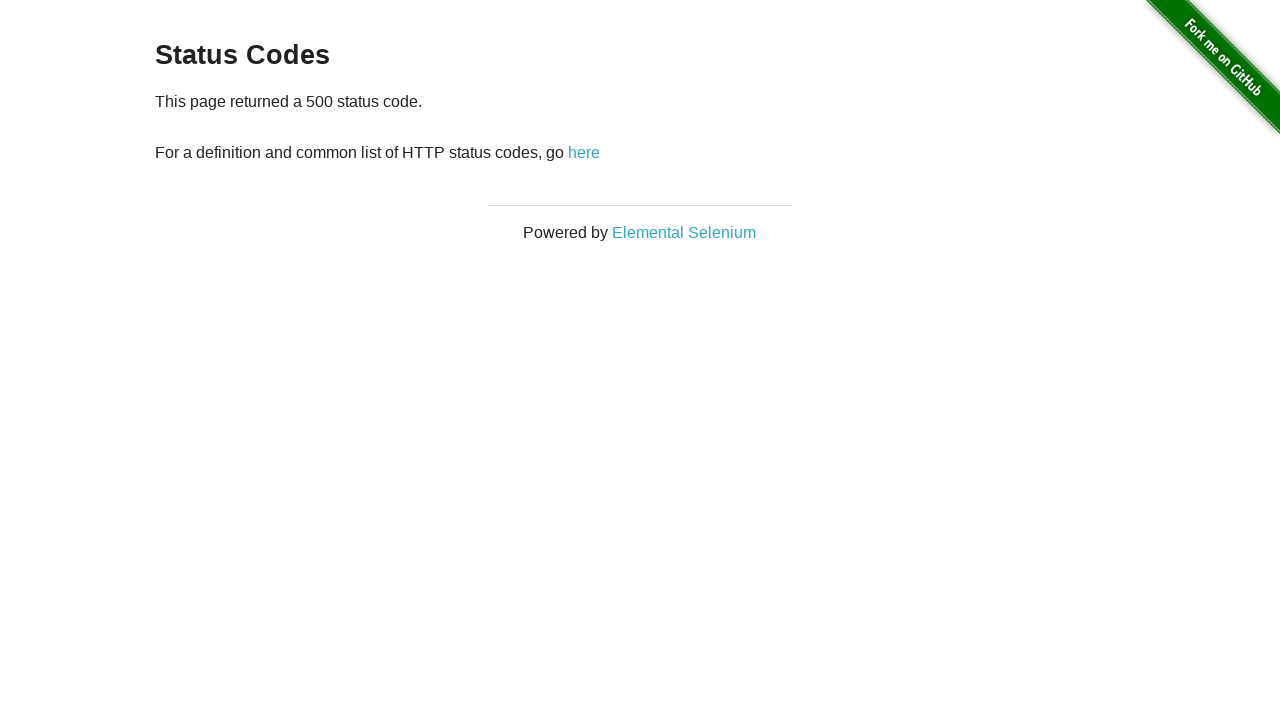

Verified 500 status code message displayed
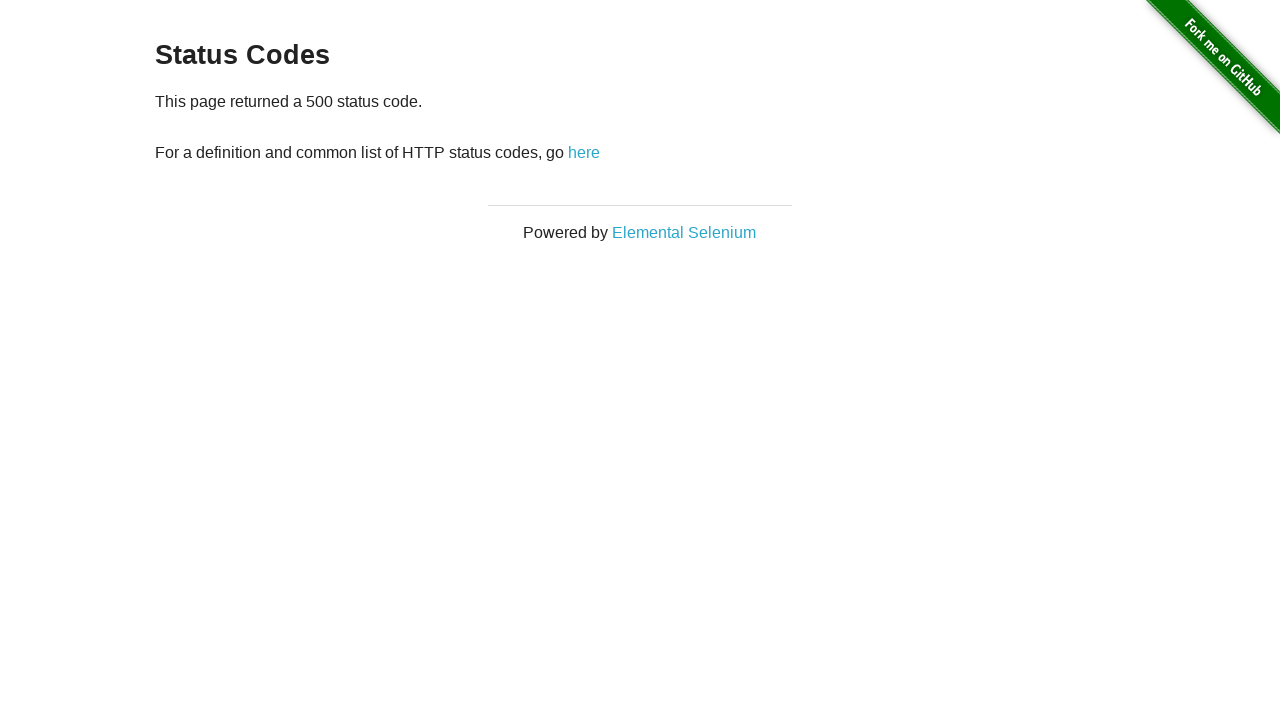

Clicked back link to return to status codes page at (584, 152) on #content >> div >> p >> a
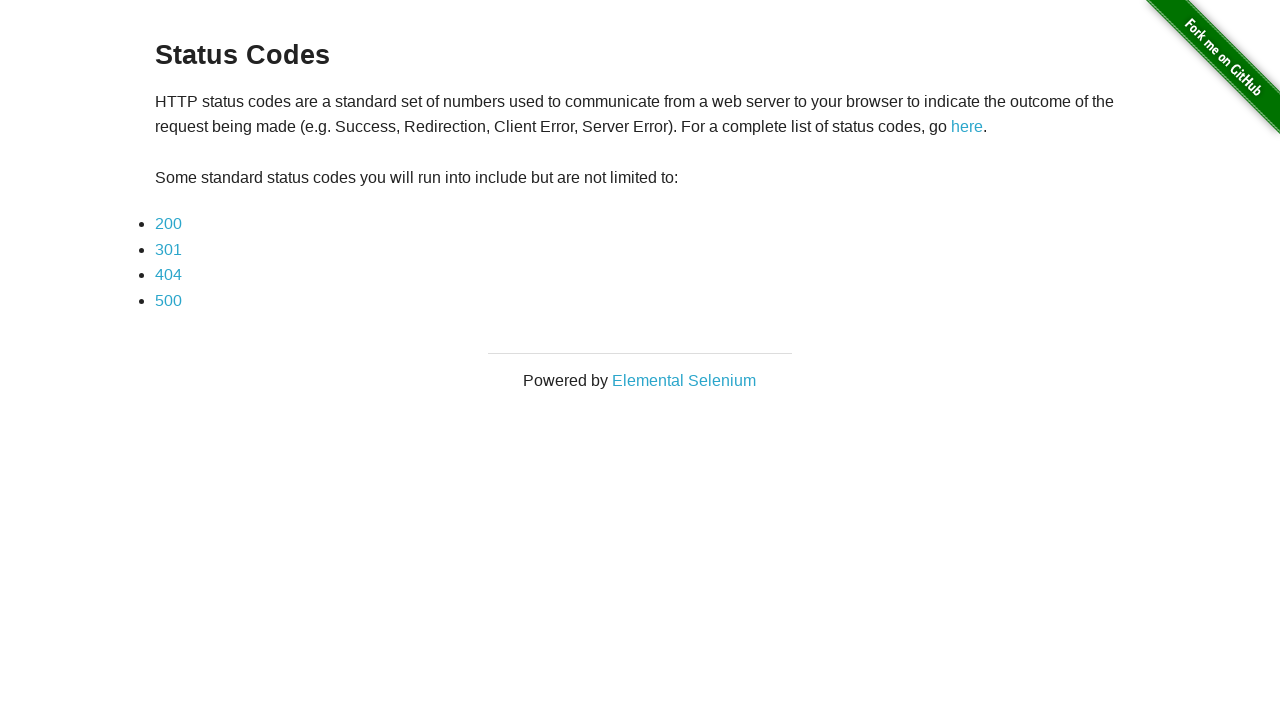

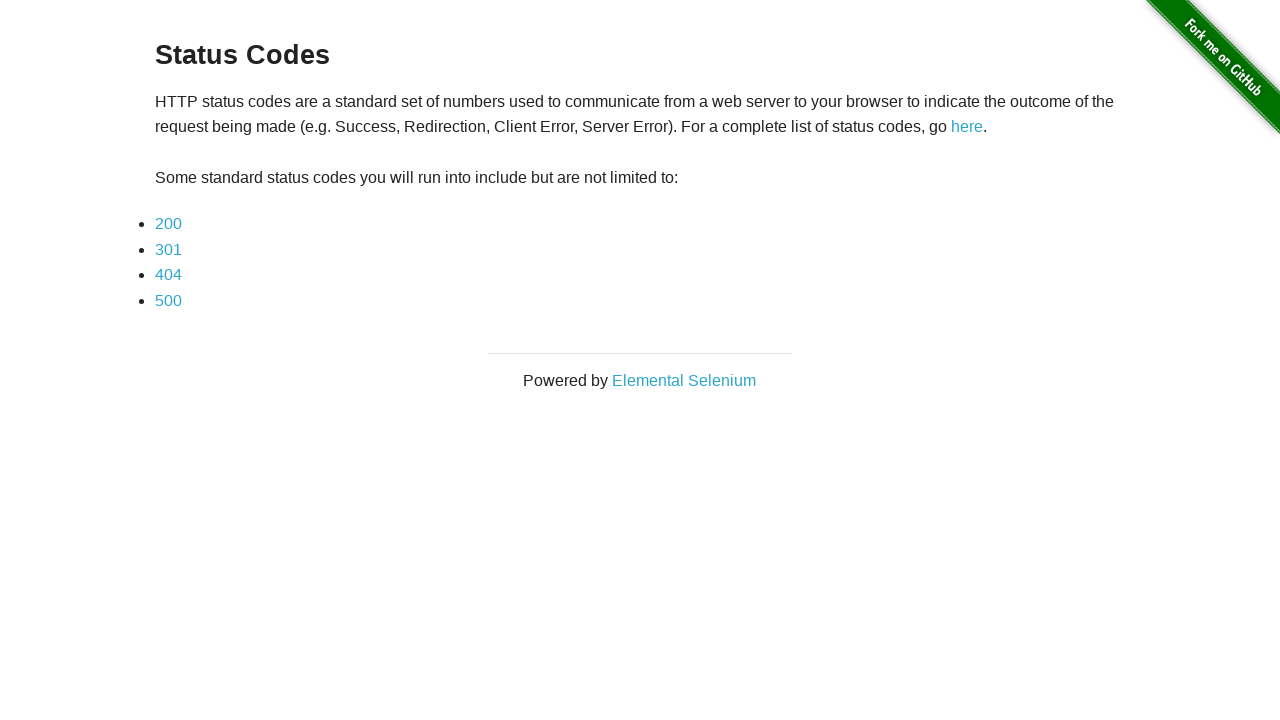